Tests drag and drop functionality by dragging an element to a drop target

Starting URL: https://testautomationpractice.blogspot.com/

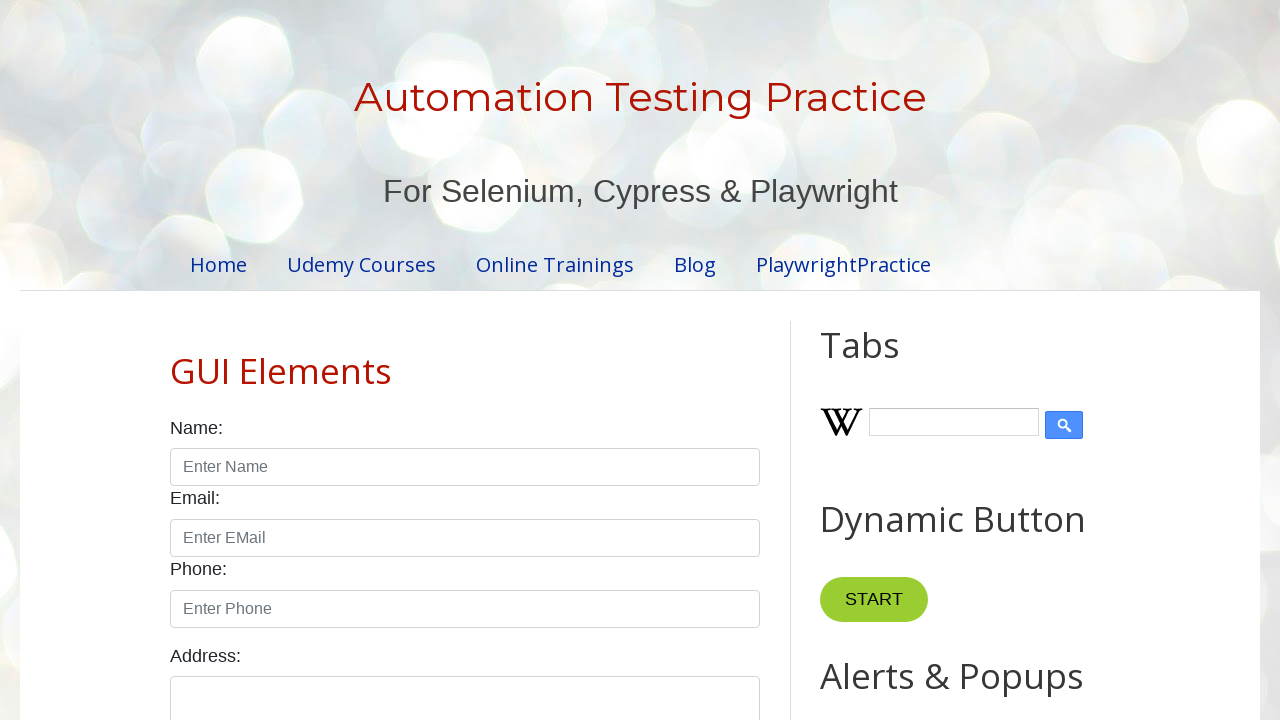

Scrolled to draggable element into view
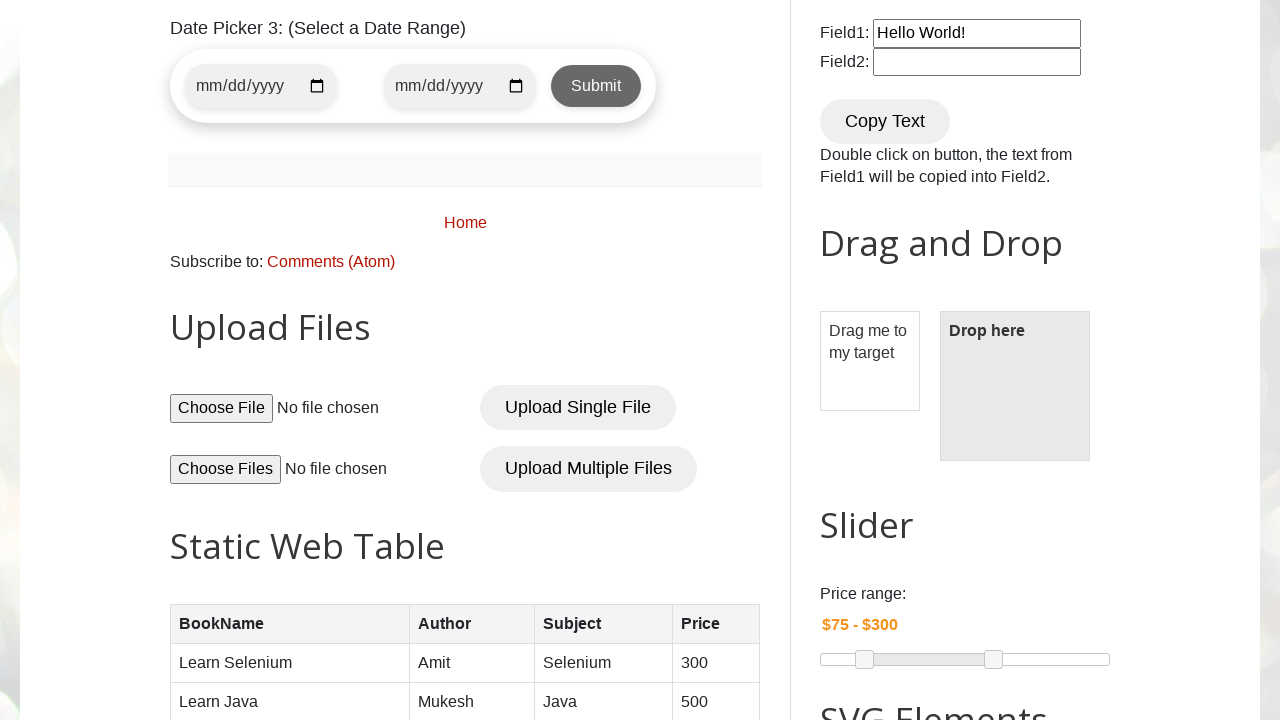

Dragged element from #draggable to #droppable drop target at (1015, 386)
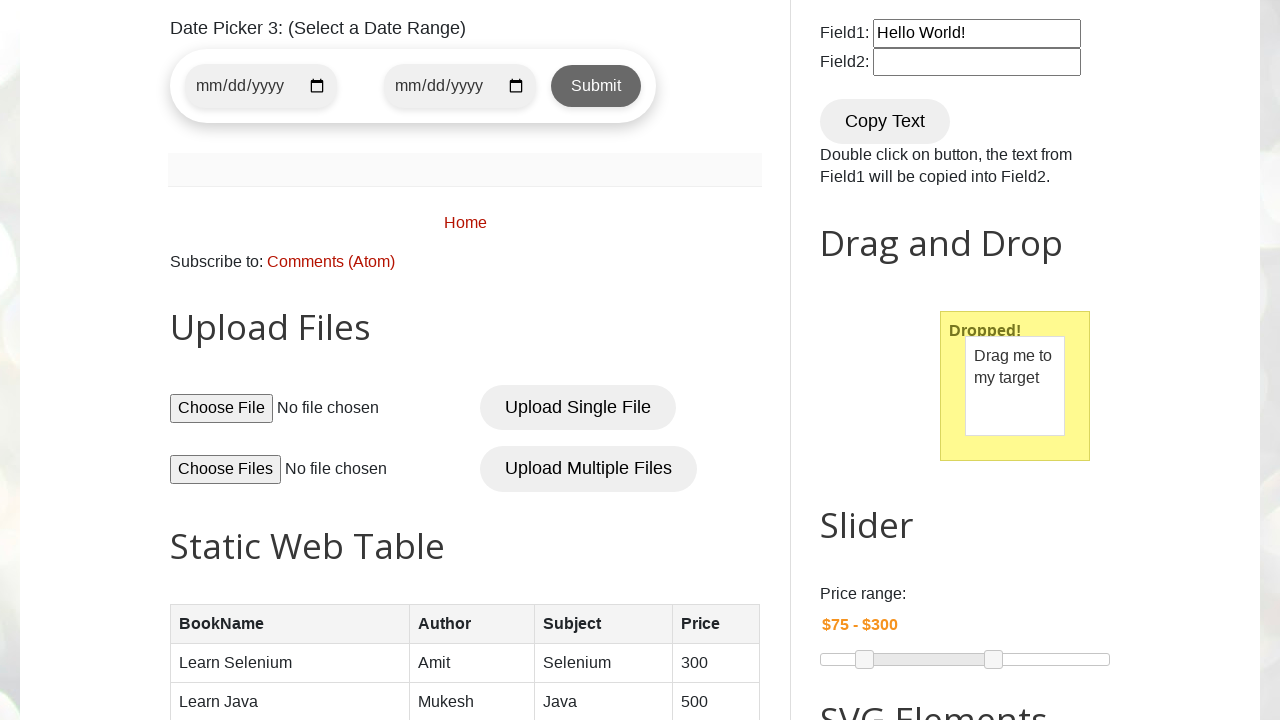

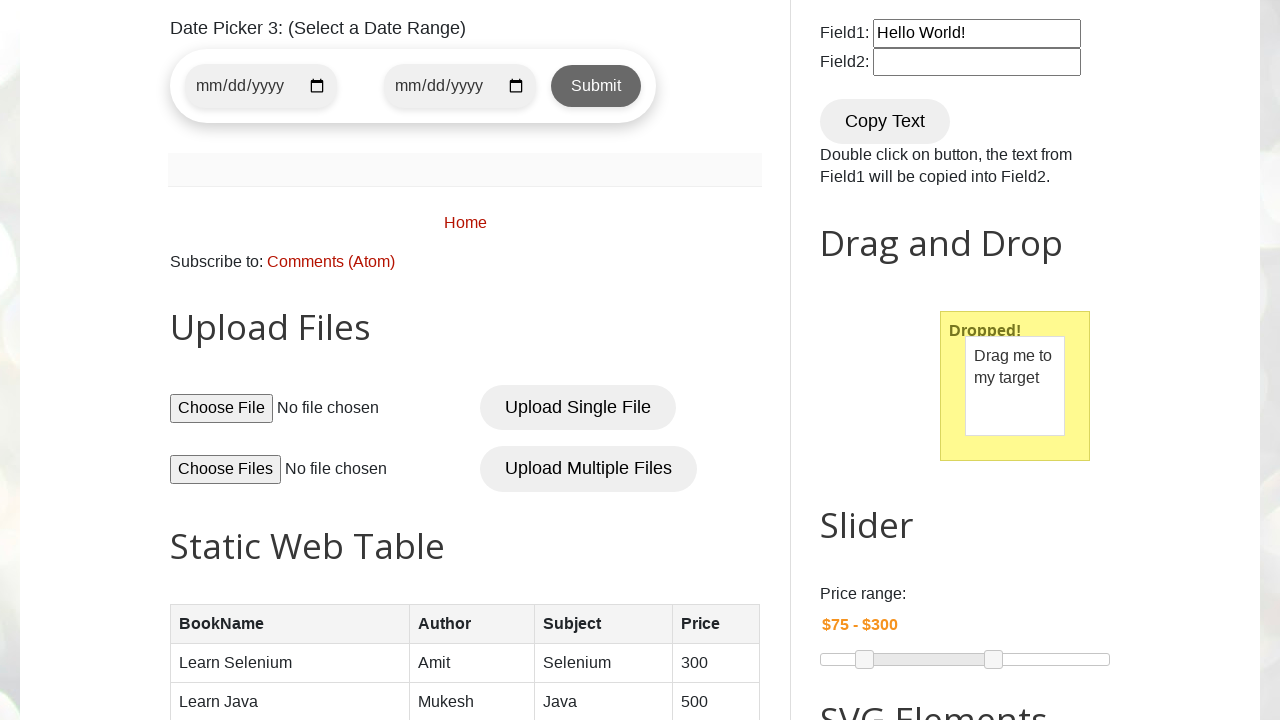